Navigates to NuGet website and performs keyboard input actions typing various strings

Starting URL: https://nuget.org

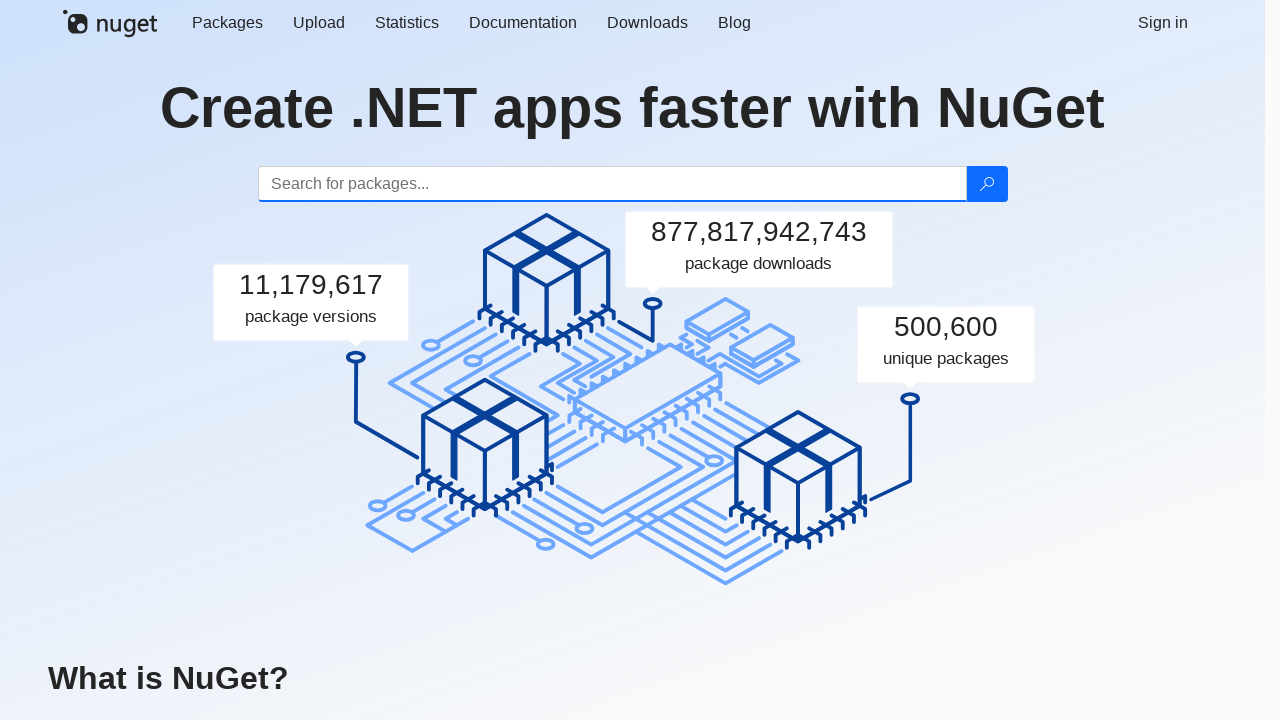

Waited for page to load (domcontentloaded)
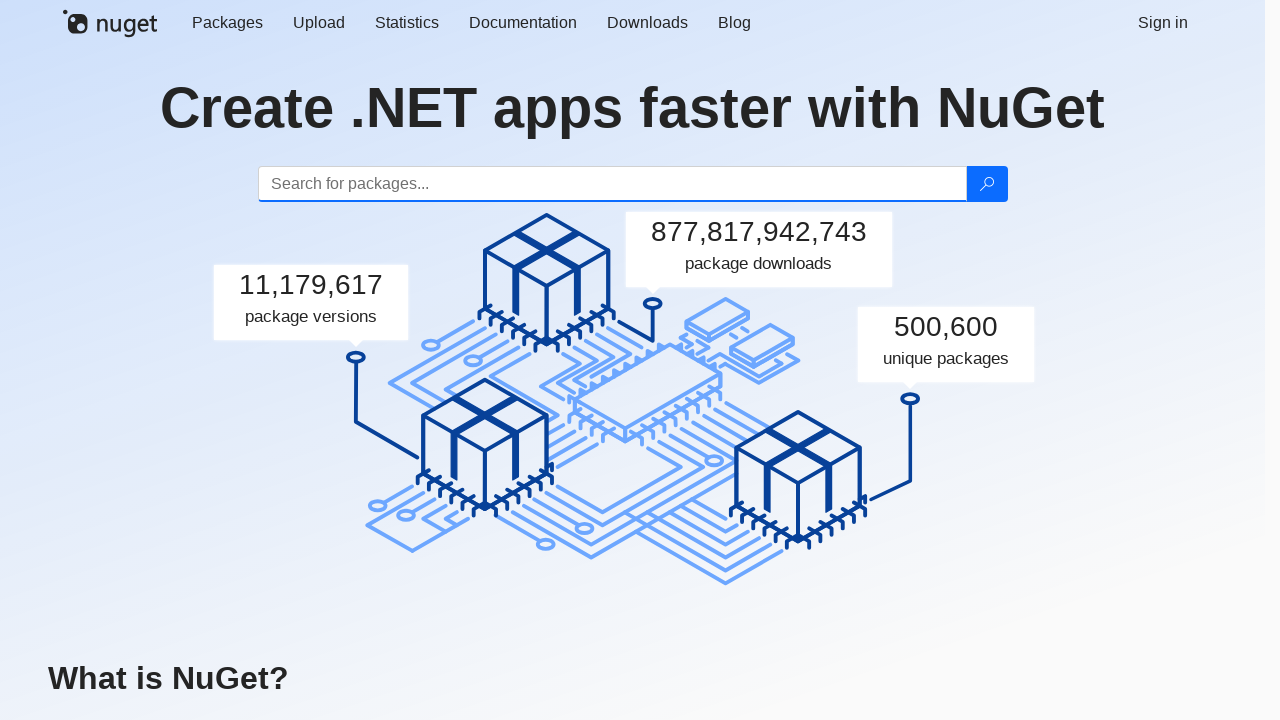

Typed 'abc' using keyboard
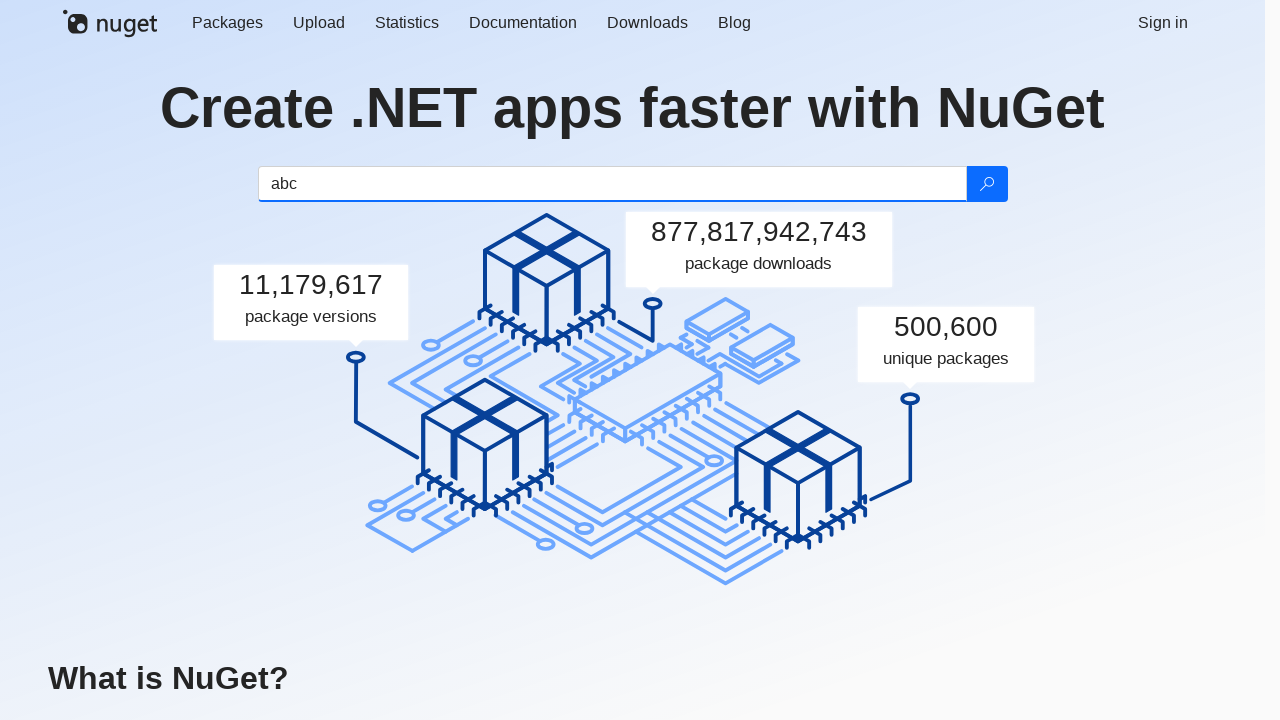

Pressed 'H' key
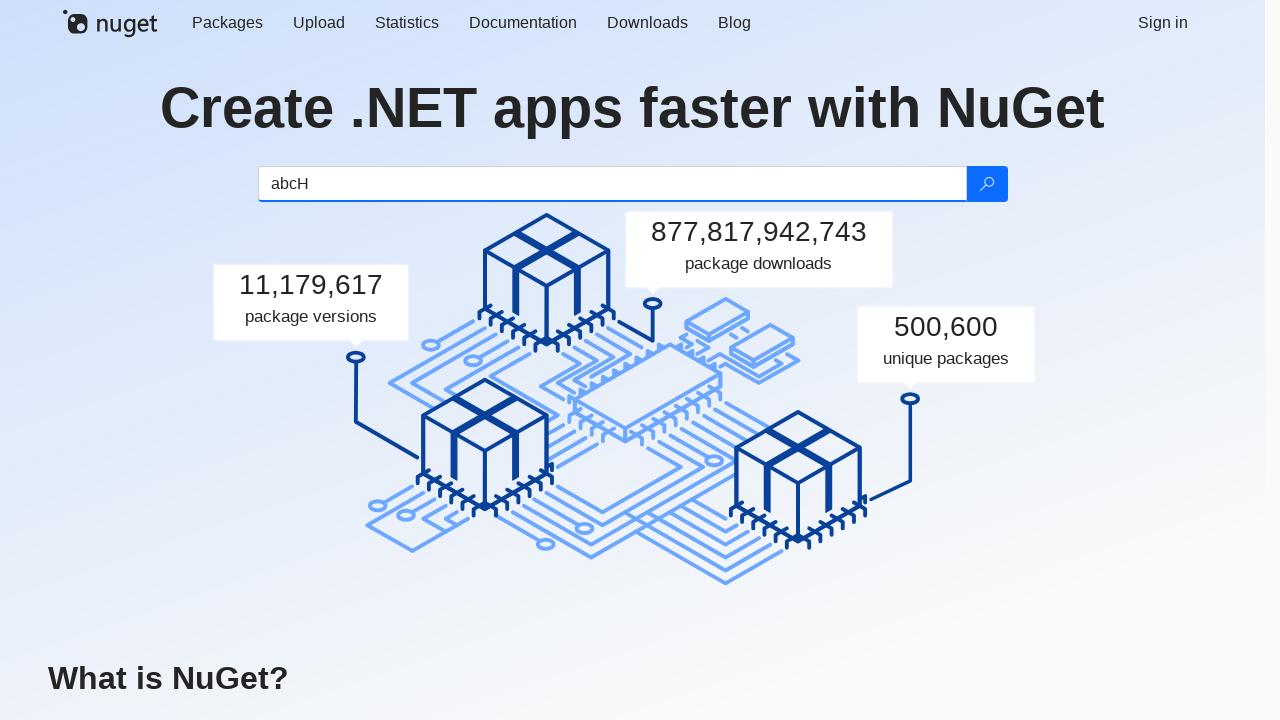

Pressed 'i' key
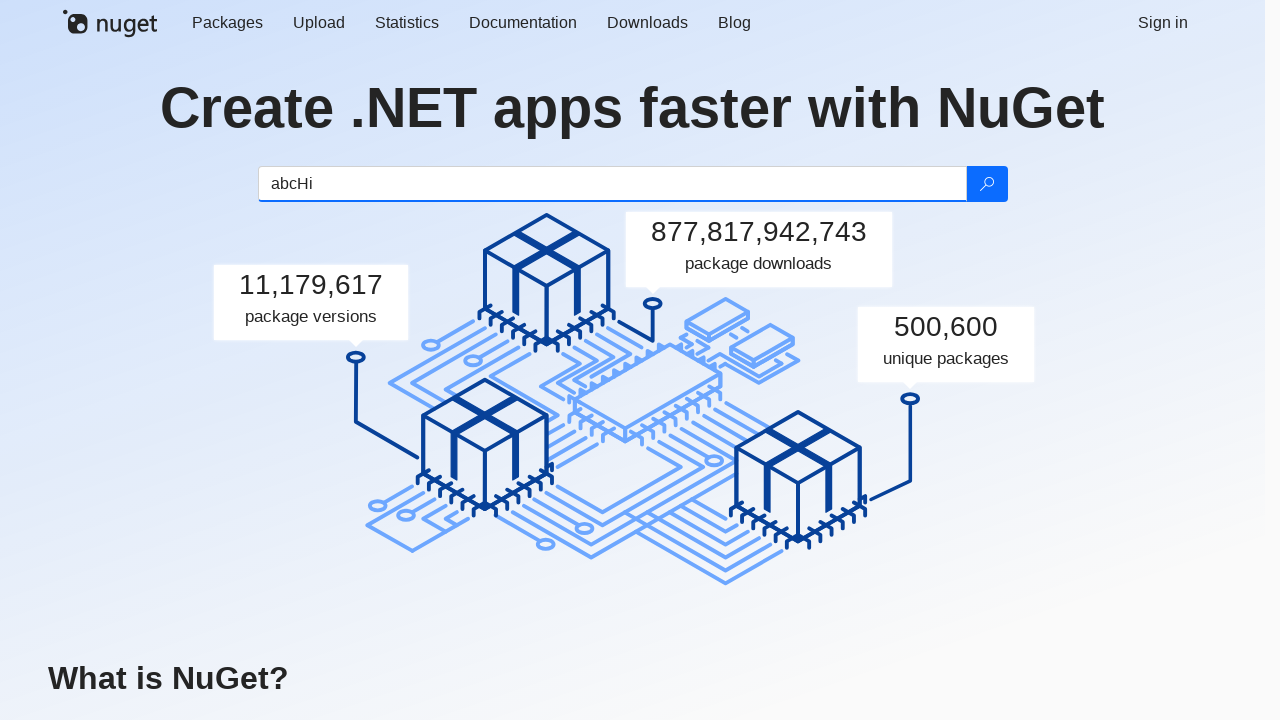

Pressed ',' key
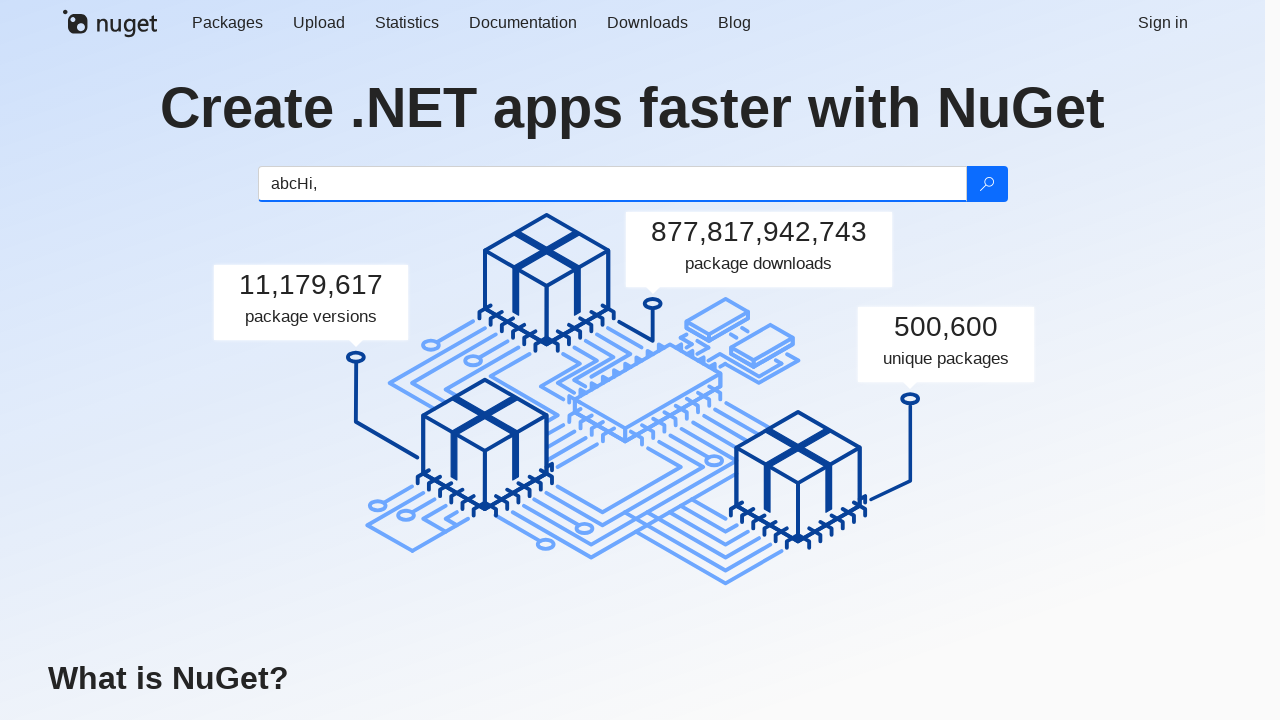

Typed 'World' using keyboard
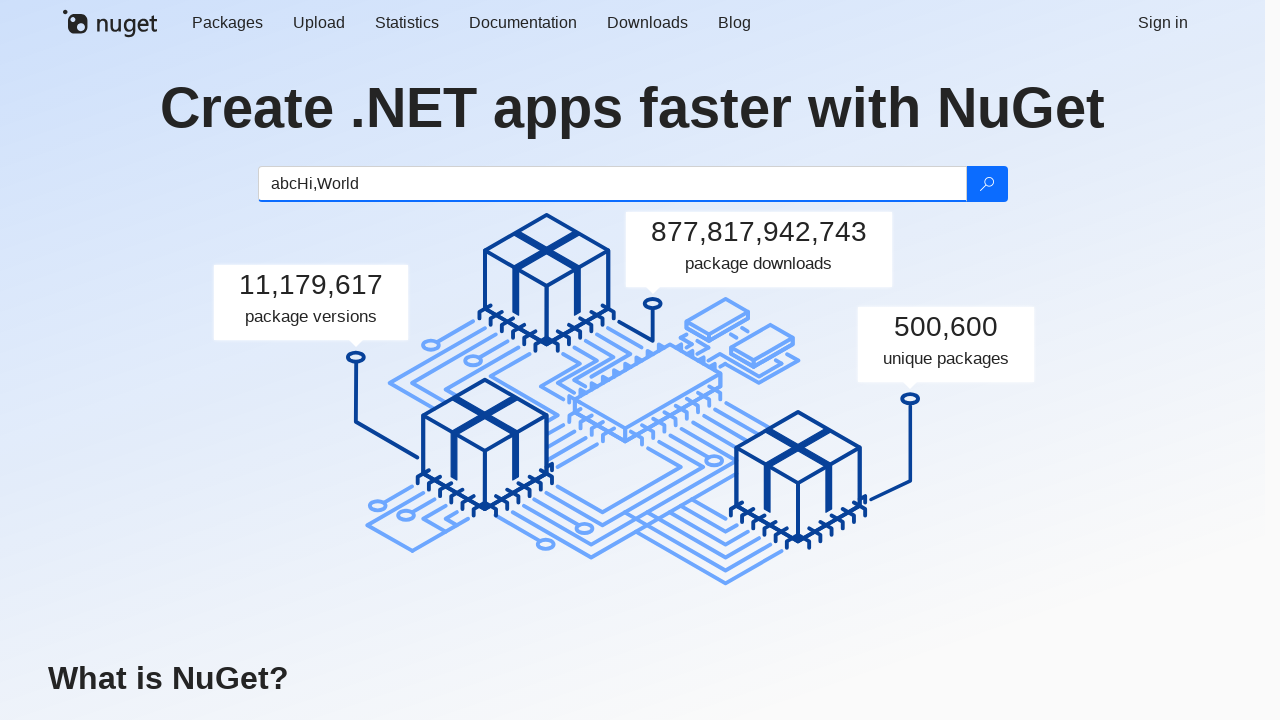

Waited 1000ms
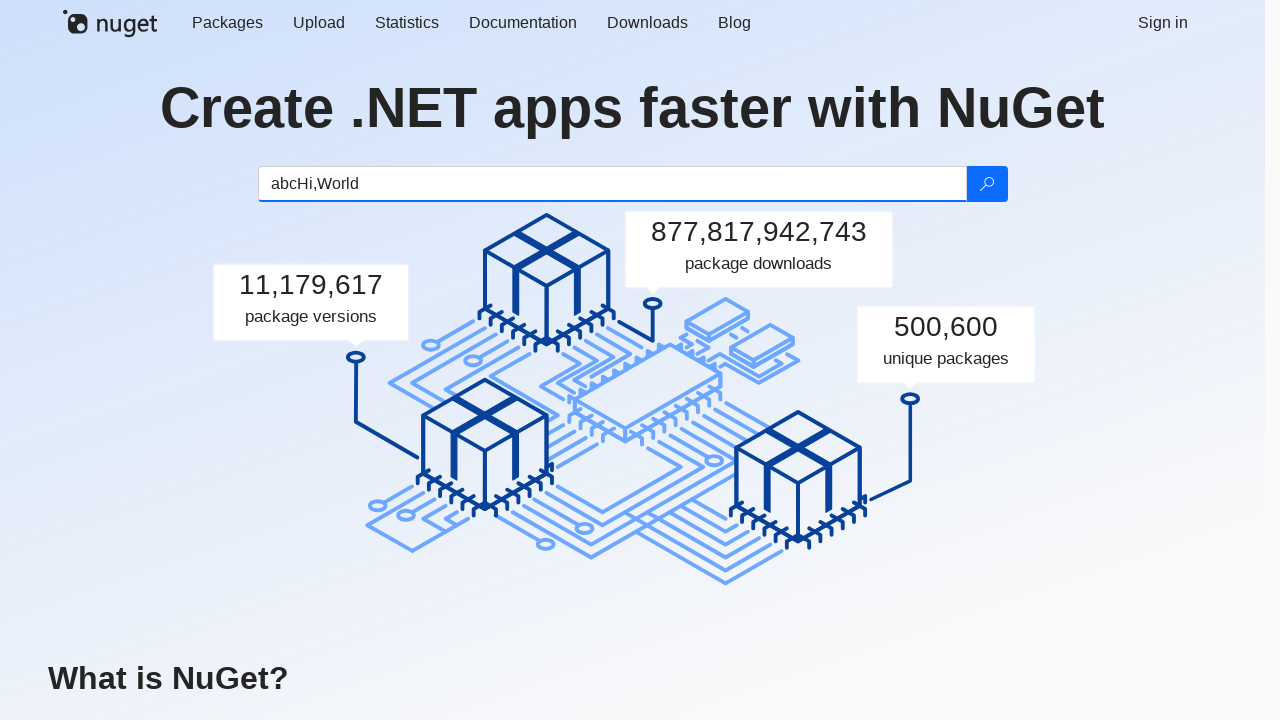

Typed '!' using keyboard
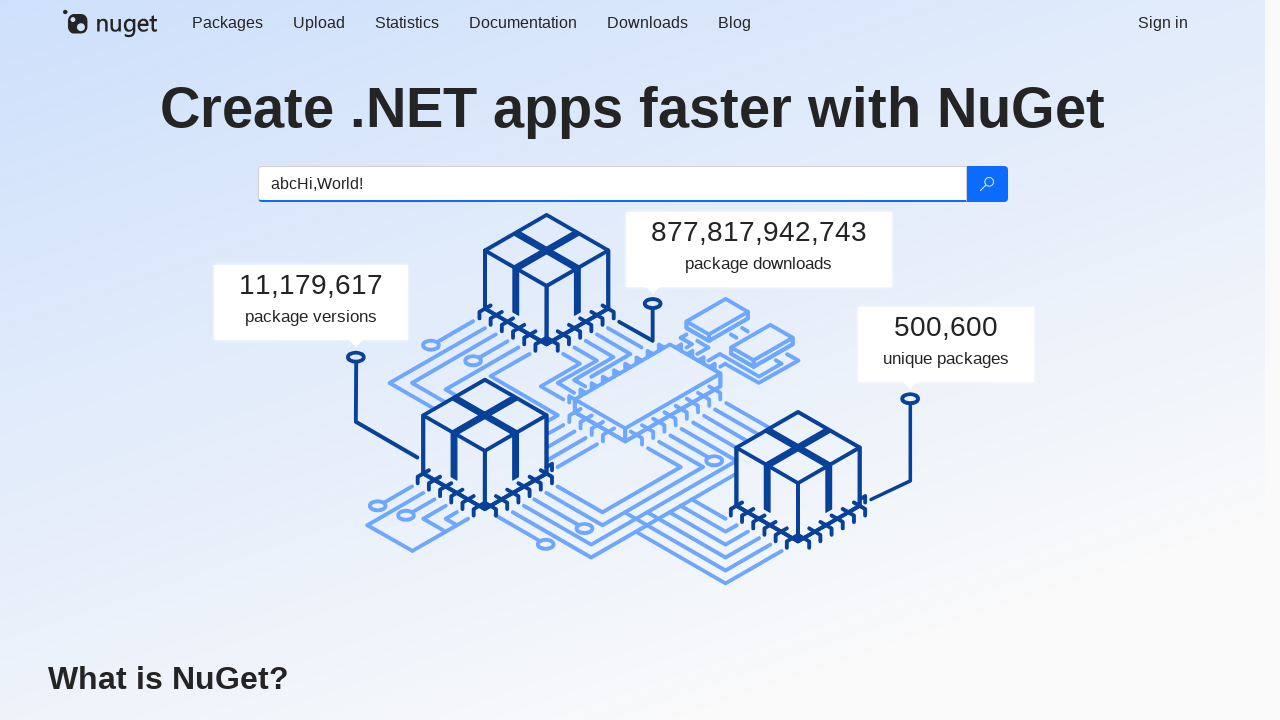

Waited 1000ms
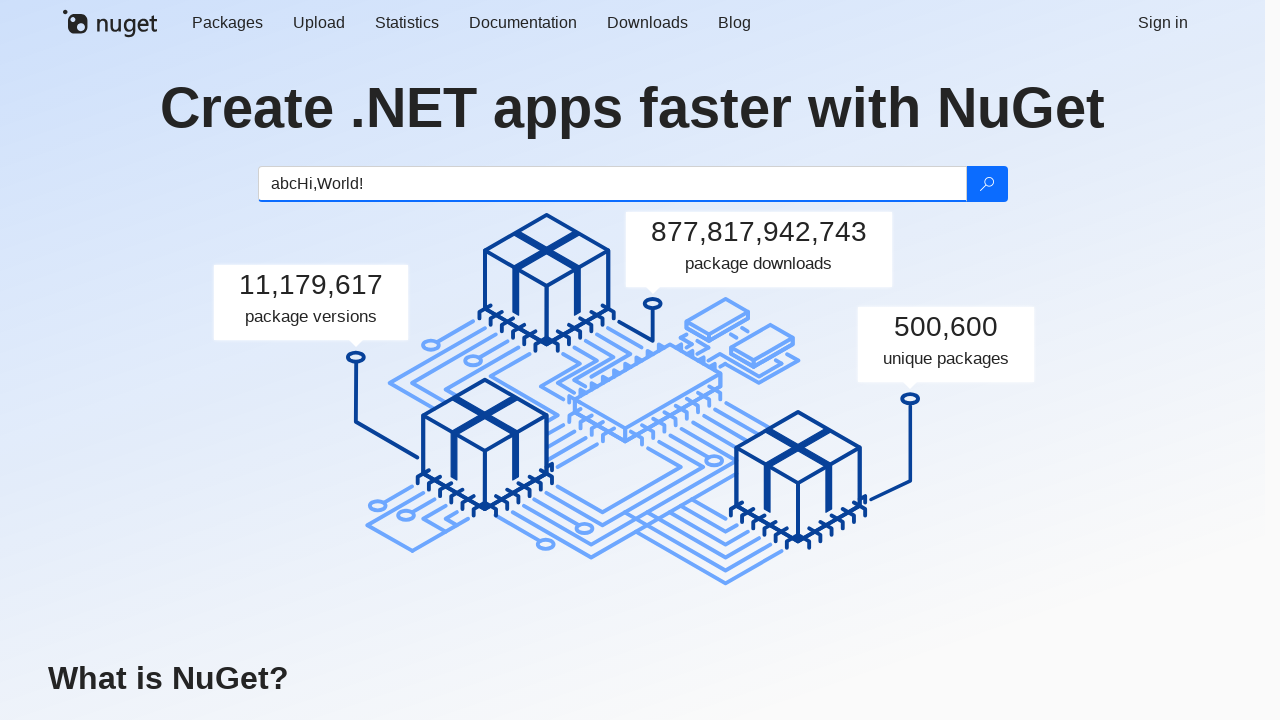

Typed 'qwe' using keyboard
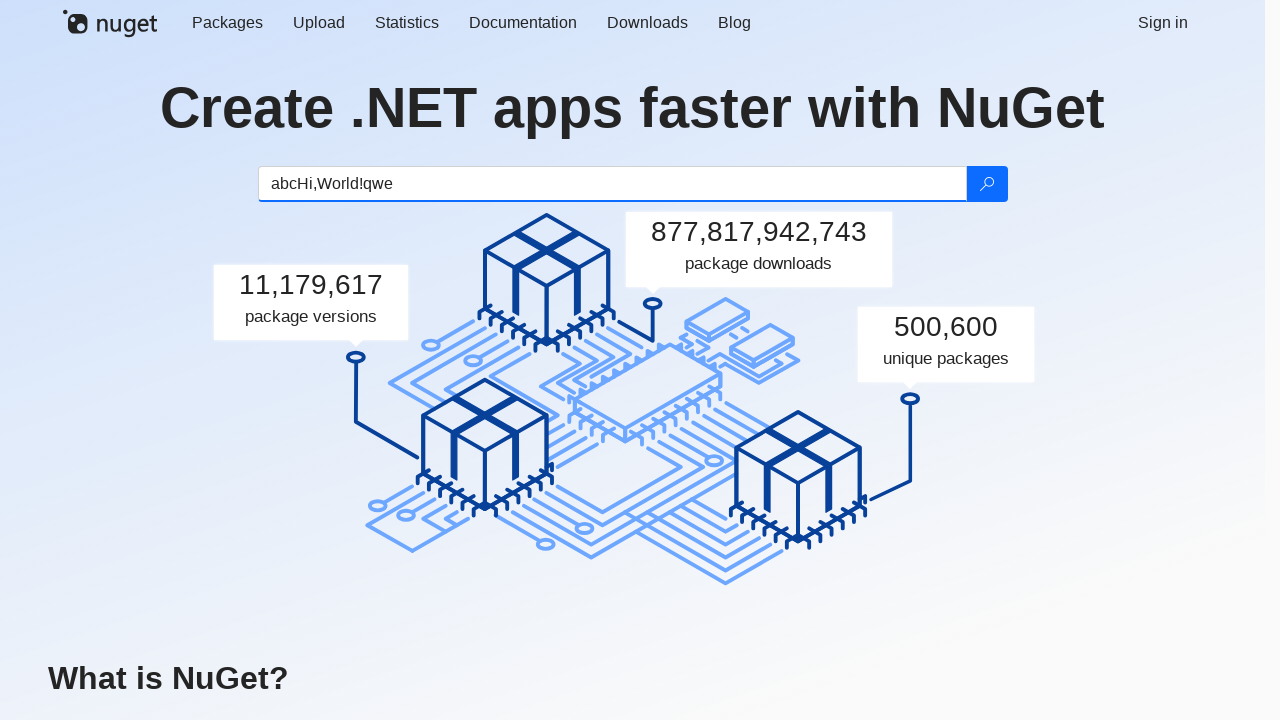

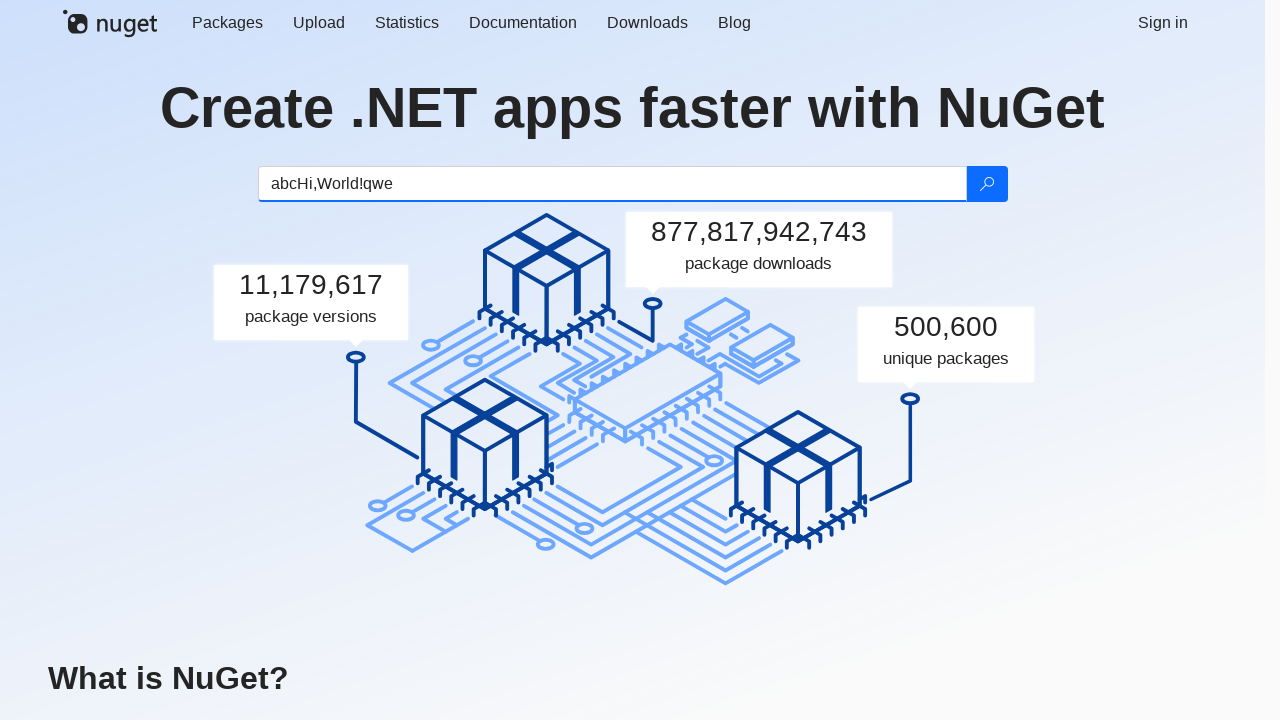